Tests filtering to display only active (uncompleted) items

Starting URL: https://demo.playwright.dev/todomvc

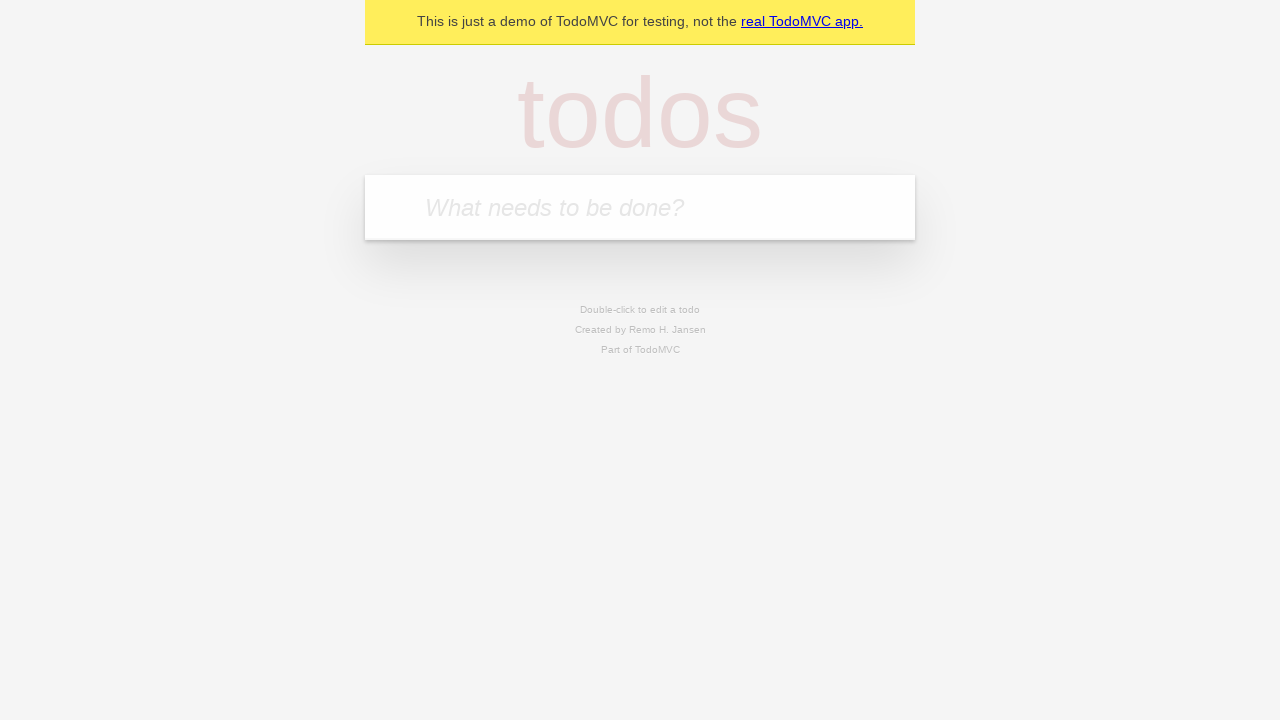

Filled todo input with 'buy some cheese' on internal:attr=[placeholder="What needs to be done?"i]
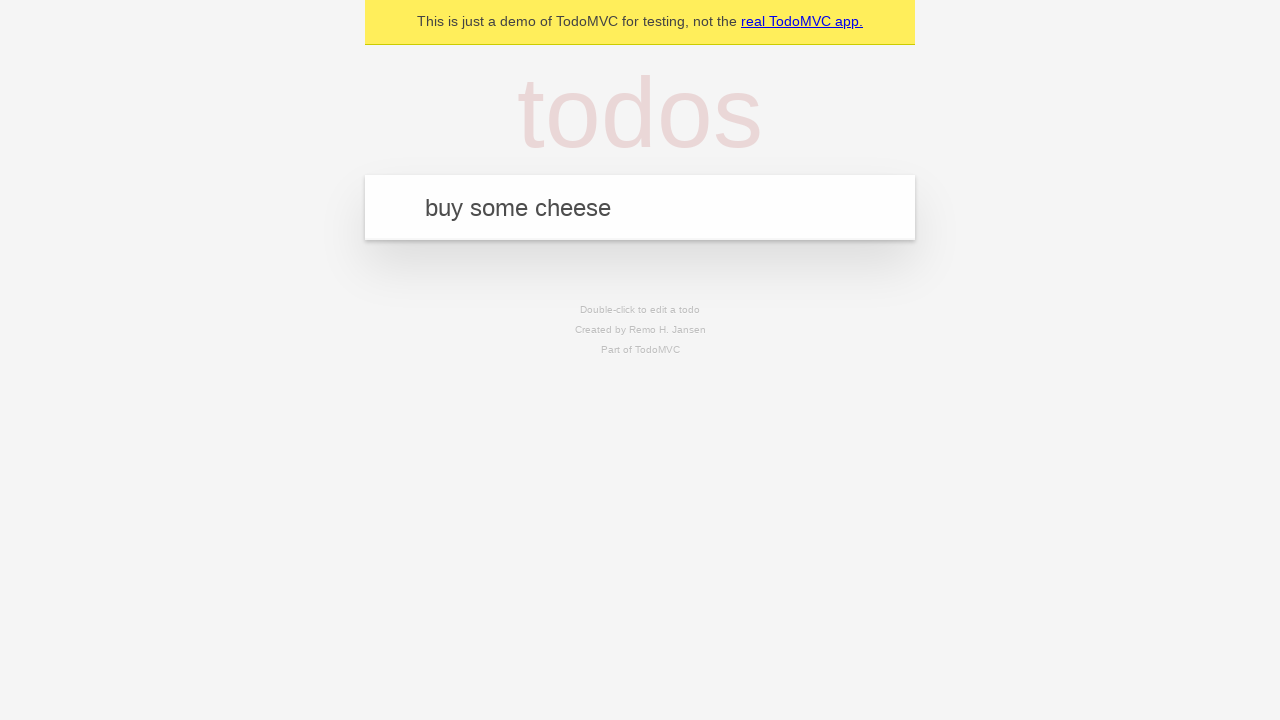

Pressed Enter to add first todo on internal:attr=[placeholder="What needs to be done?"i]
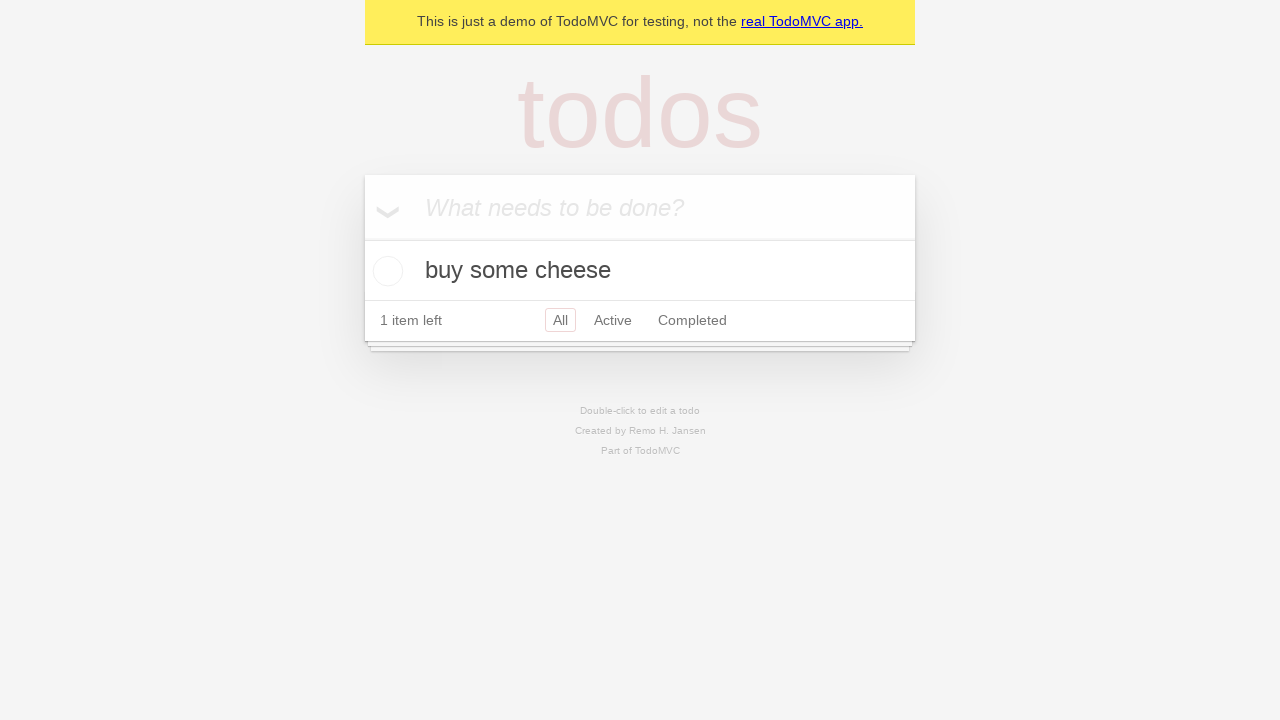

Filled todo input with 'feed the cat' on internal:attr=[placeholder="What needs to be done?"i]
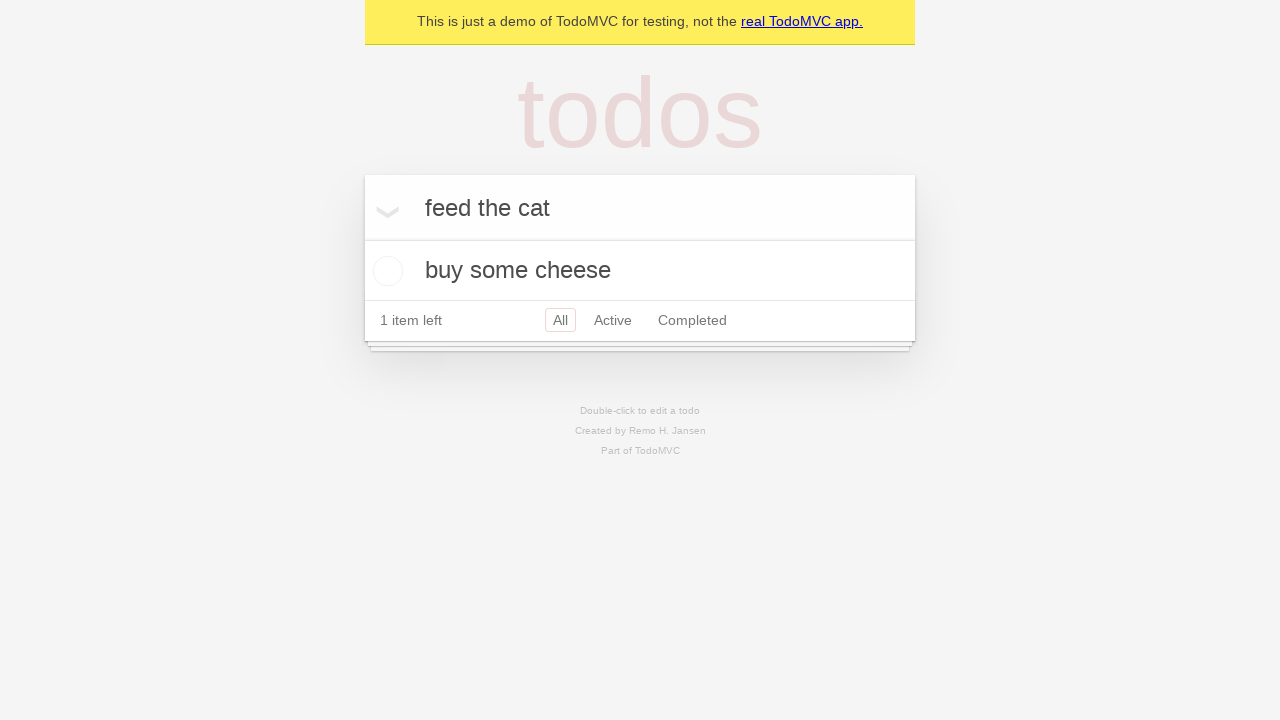

Pressed Enter to add second todo on internal:attr=[placeholder="What needs to be done?"i]
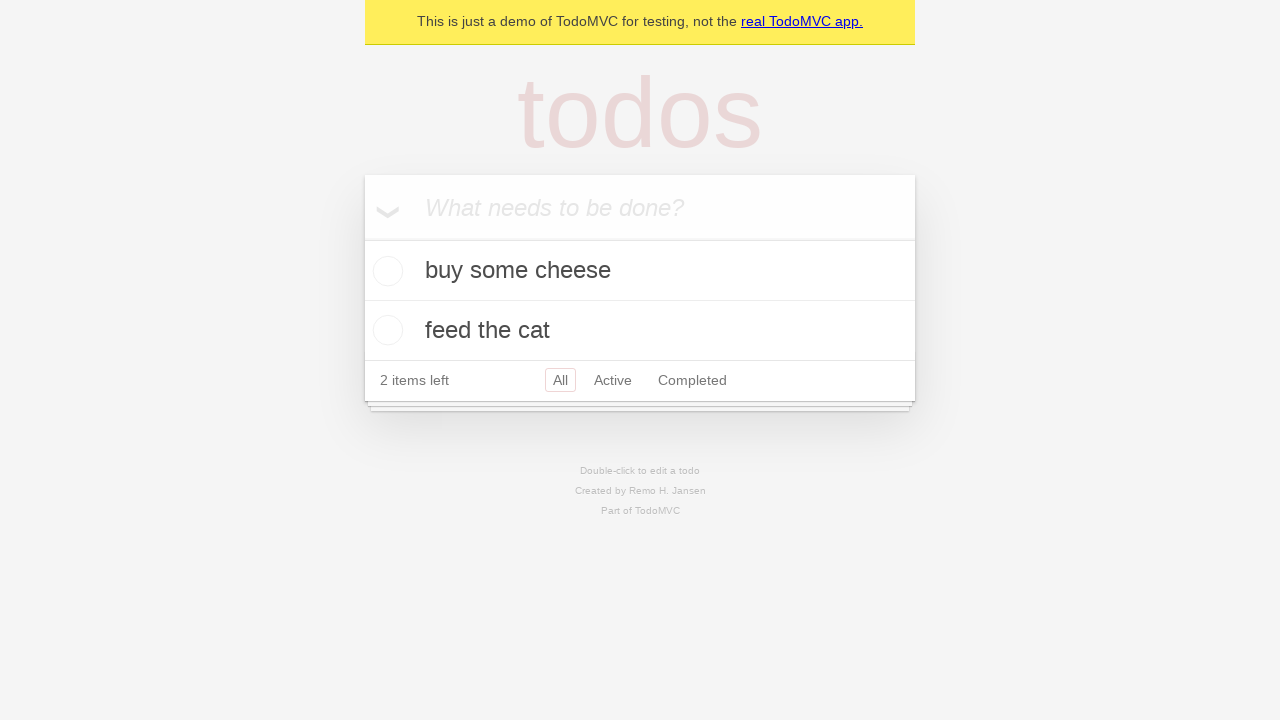

Filled todo input with 'book a doctors appointment' on internal:attr=[placeholder="What needs to be done?"i]
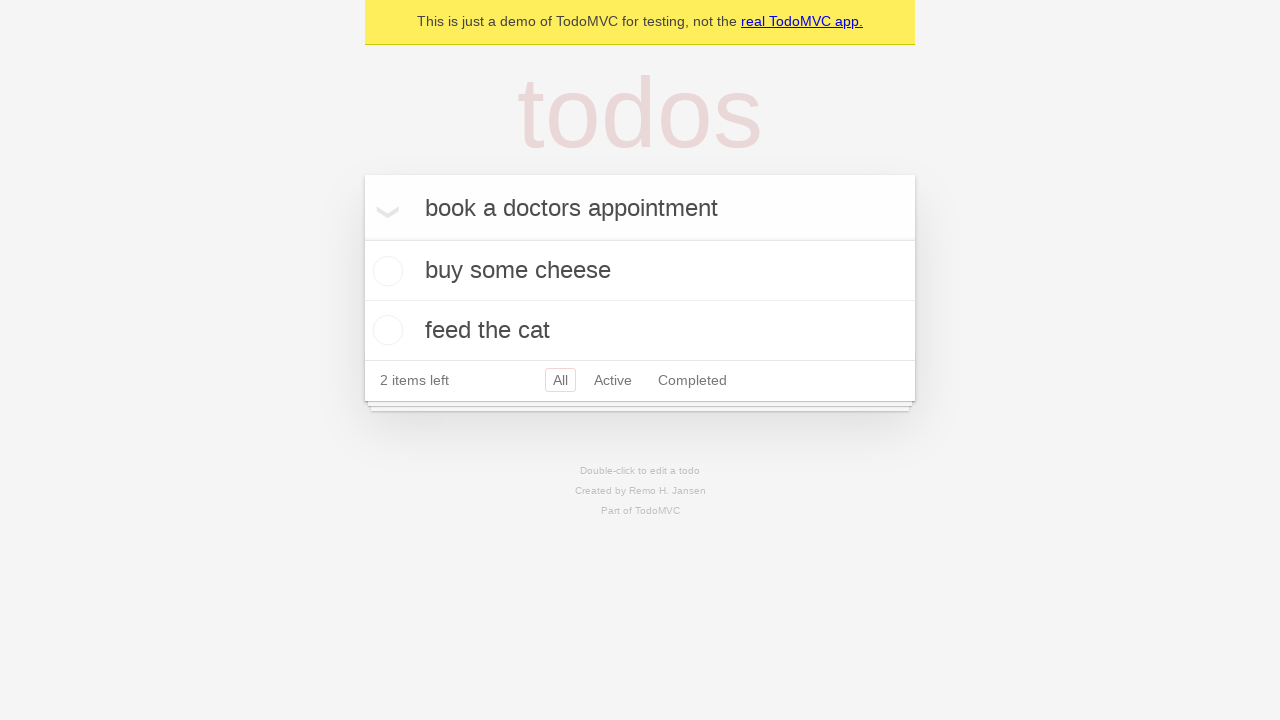

Pressed Enter to add third todo on internal:attr=[placeholder="What needs to be done?"i]
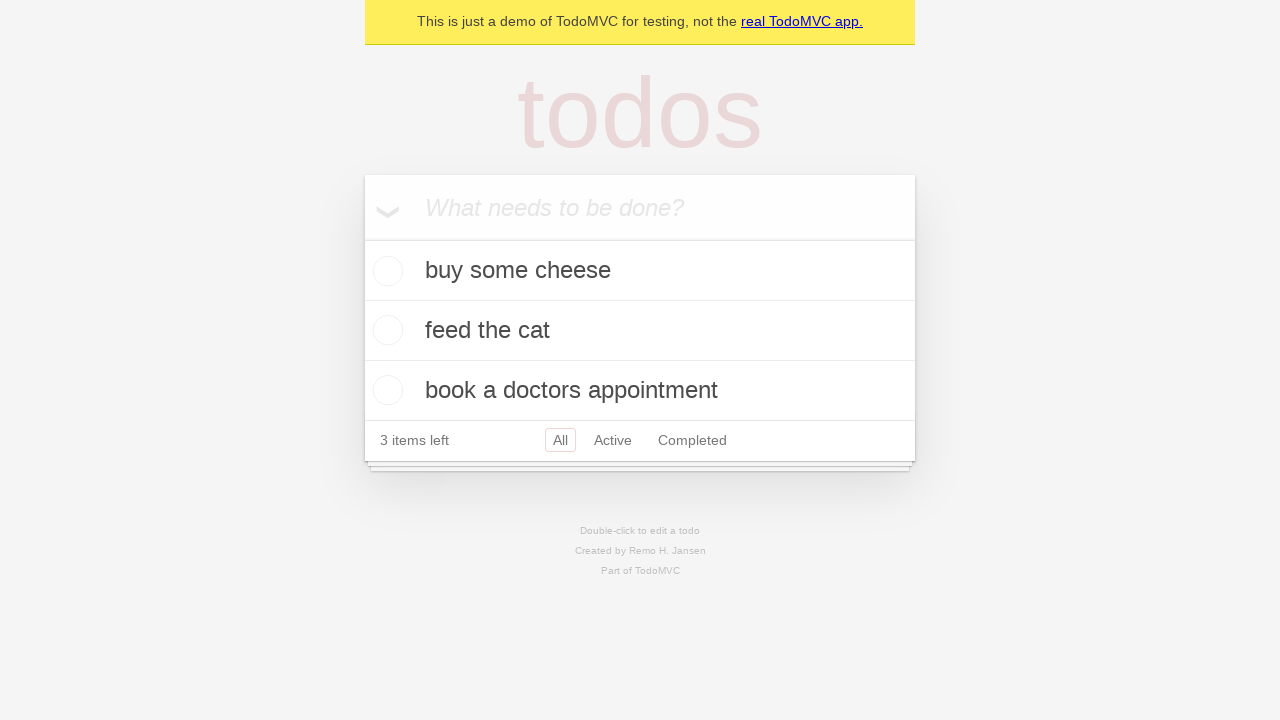

Checked the second todo item (marked as complete) at (385, 330) on internal:testid=[data-testid="todo-item"s] >> nth=1 >> internal:role=checkbox
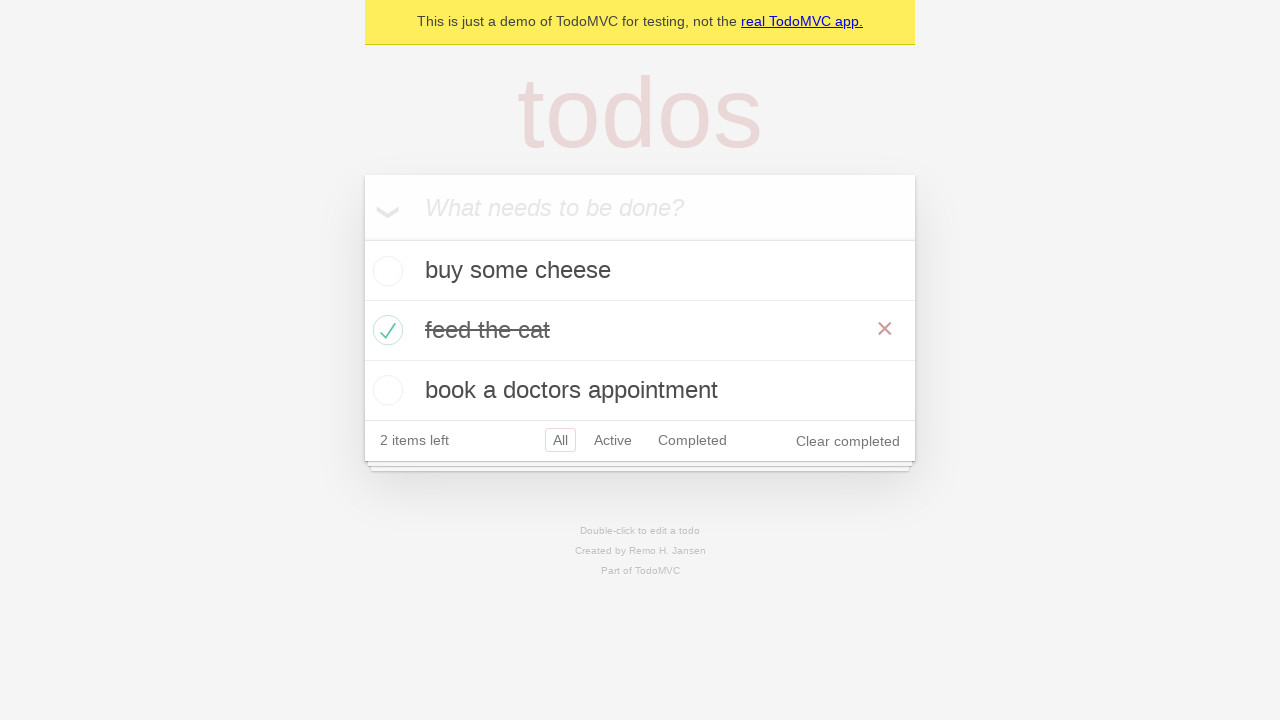

Clicked Active filter to display only uncompleted items at (613, 440) on internal:role=link[name="Active"i]
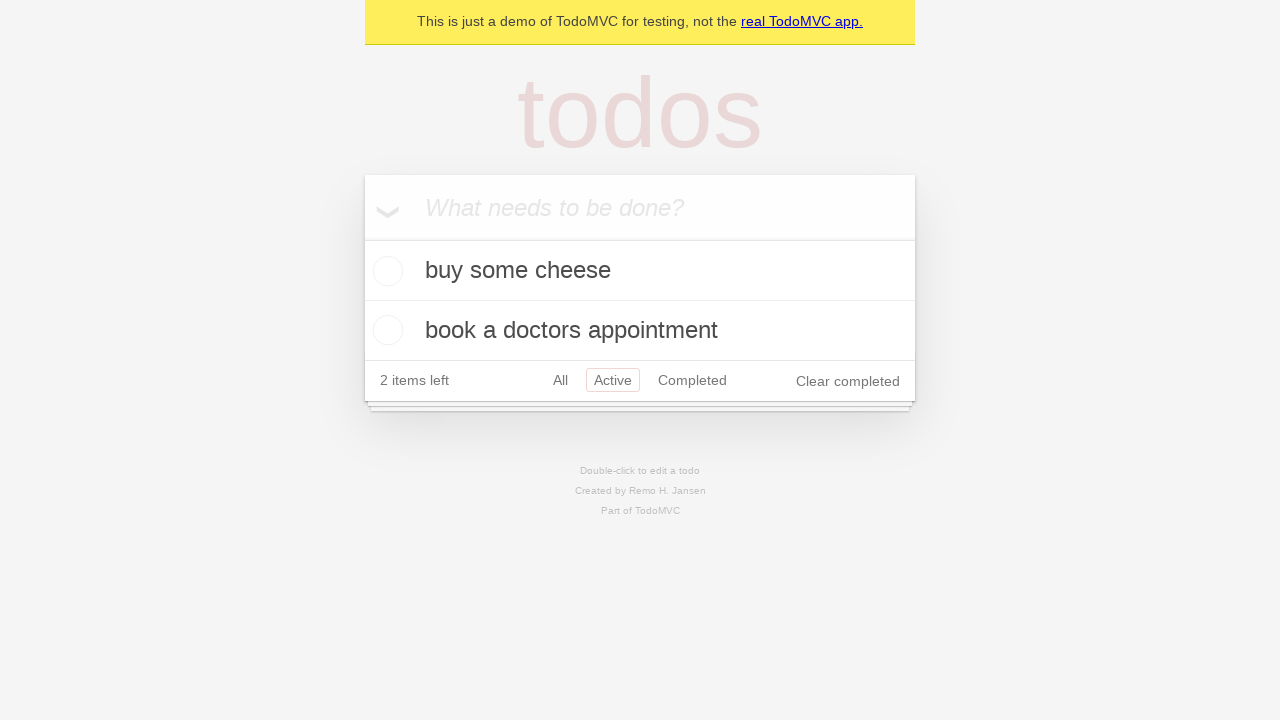

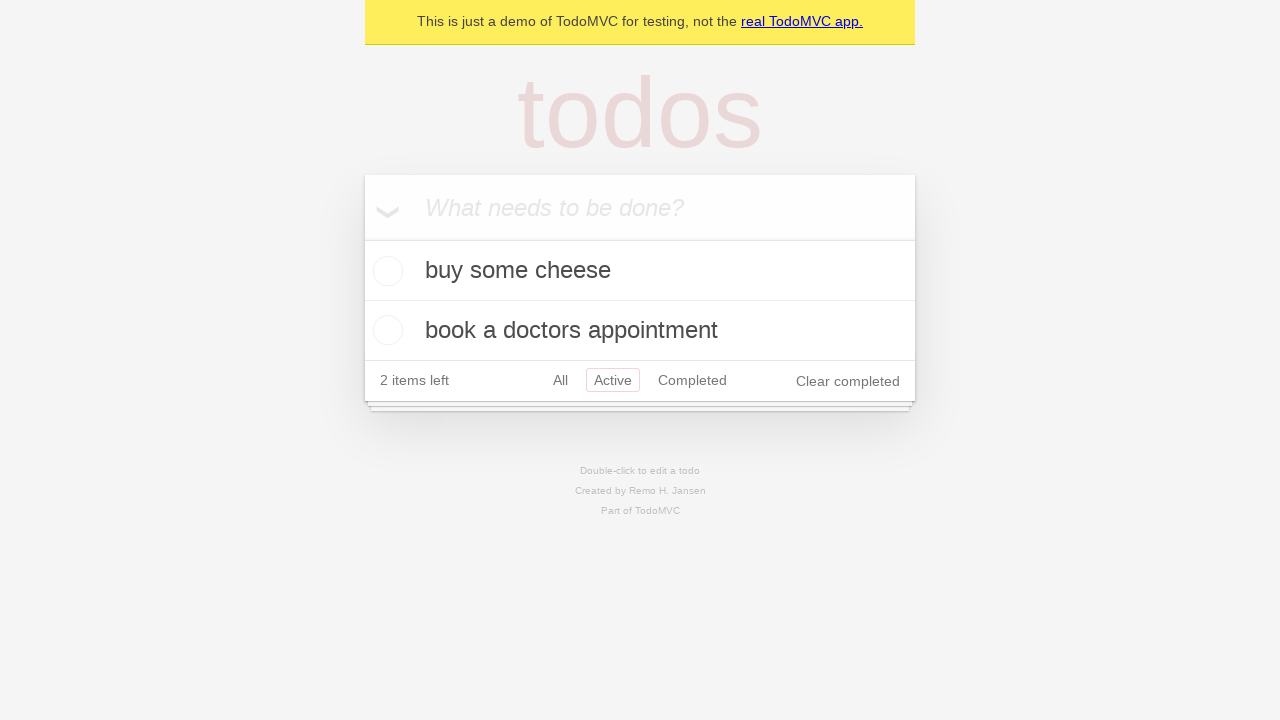